Basic browser introduction test that navigates to Rahul Shetty Academy website and verifies the page loads by checking the title and URL are accessible.

Starting URL: https://rahulshettyacademy.com

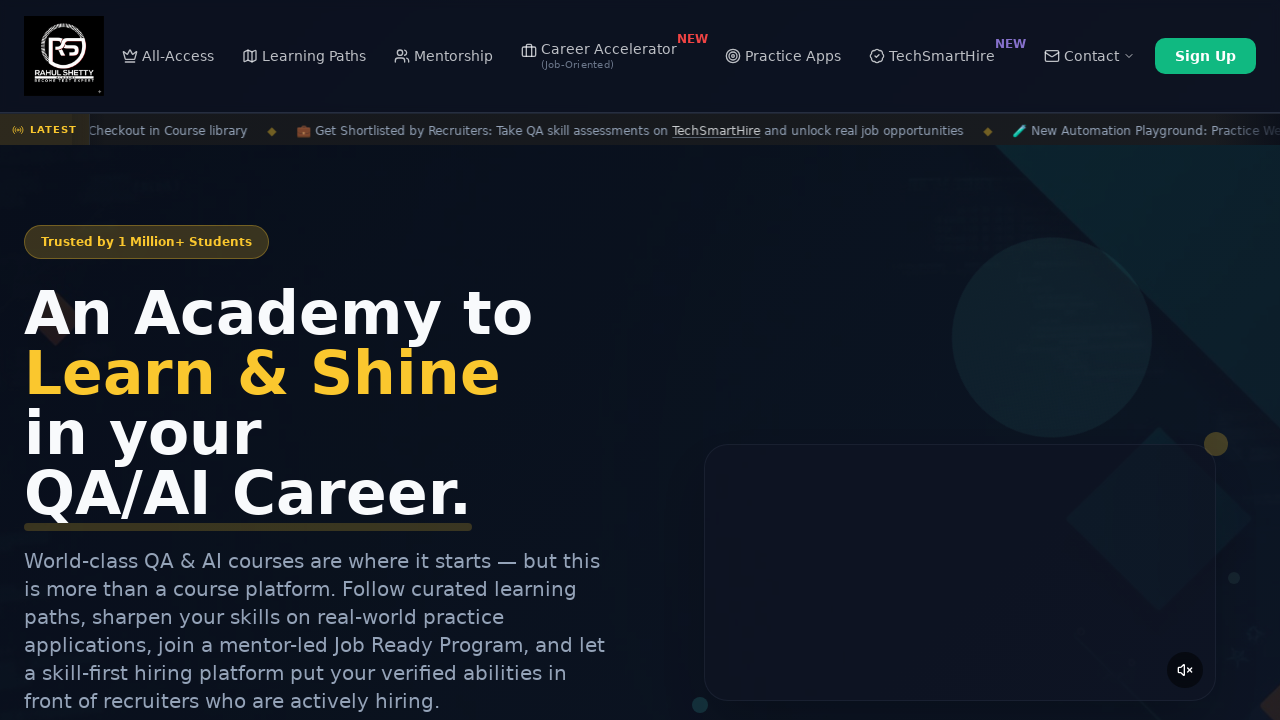

Page loaded - DOM content loaded state reached
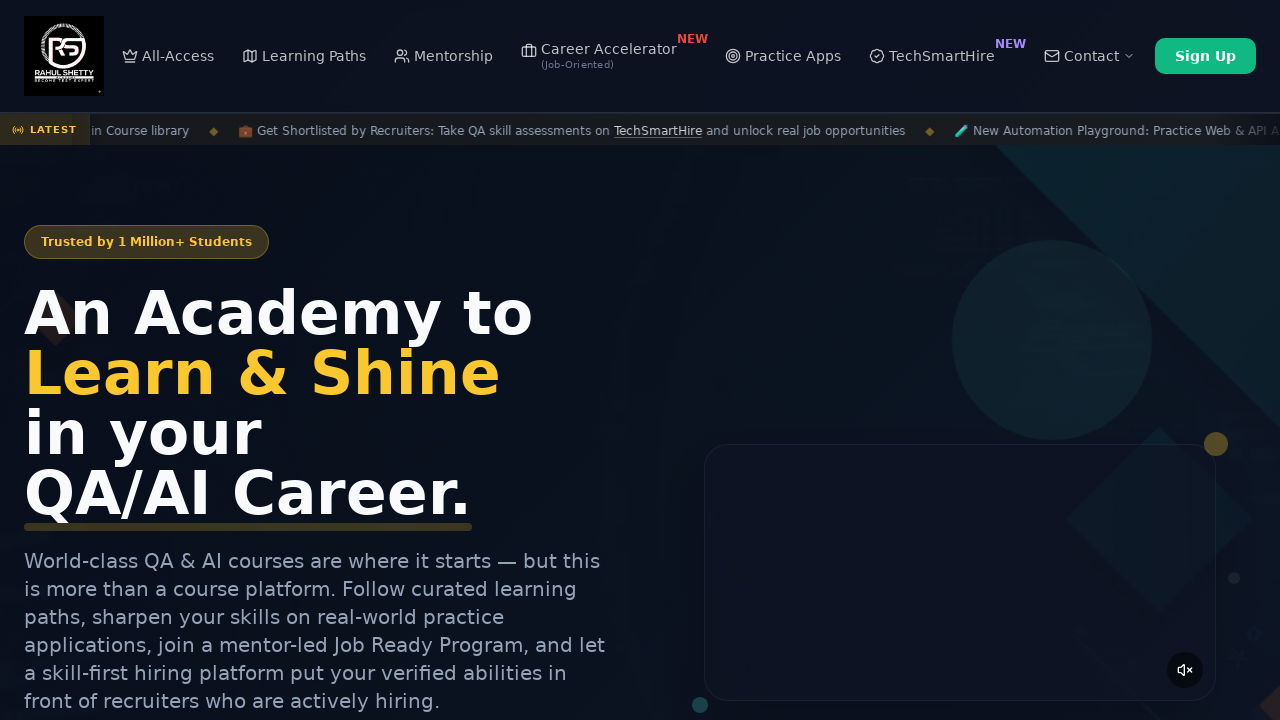

Retrieved page title: 'Rahul Shetty Academy | QA Automation, Playwright, AI Testing & Online Training'
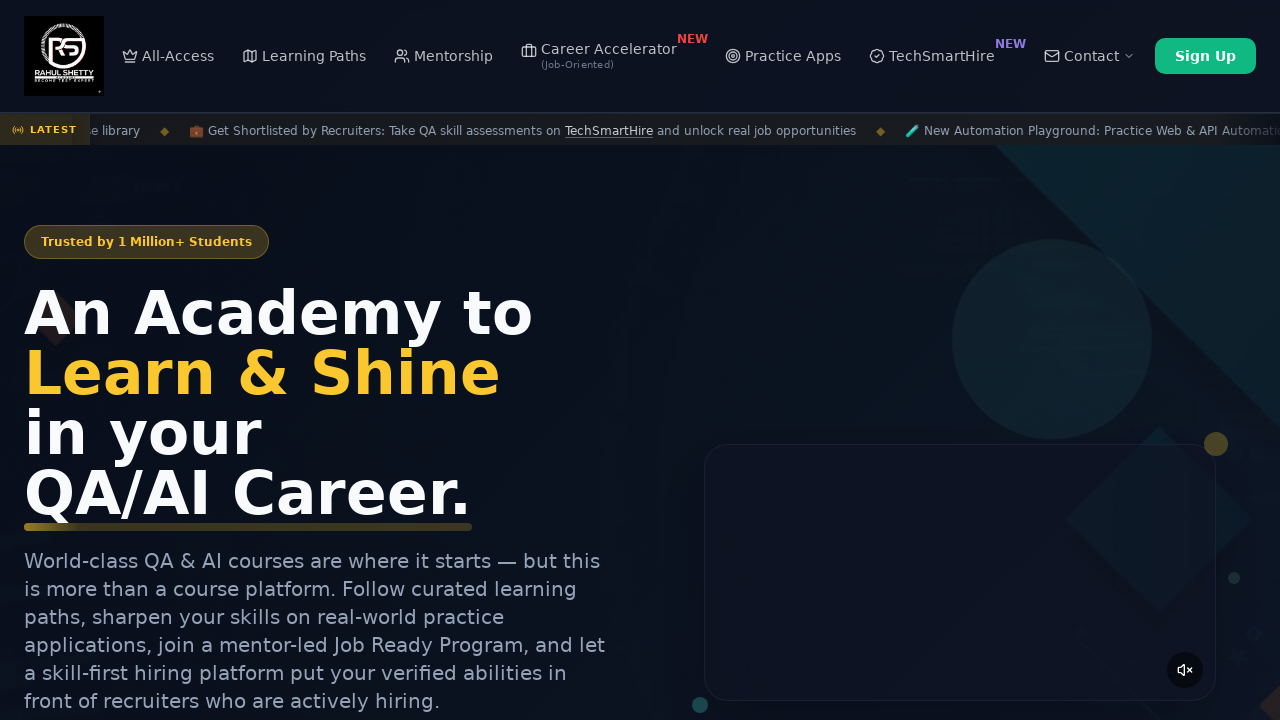

Verified page title is not empty
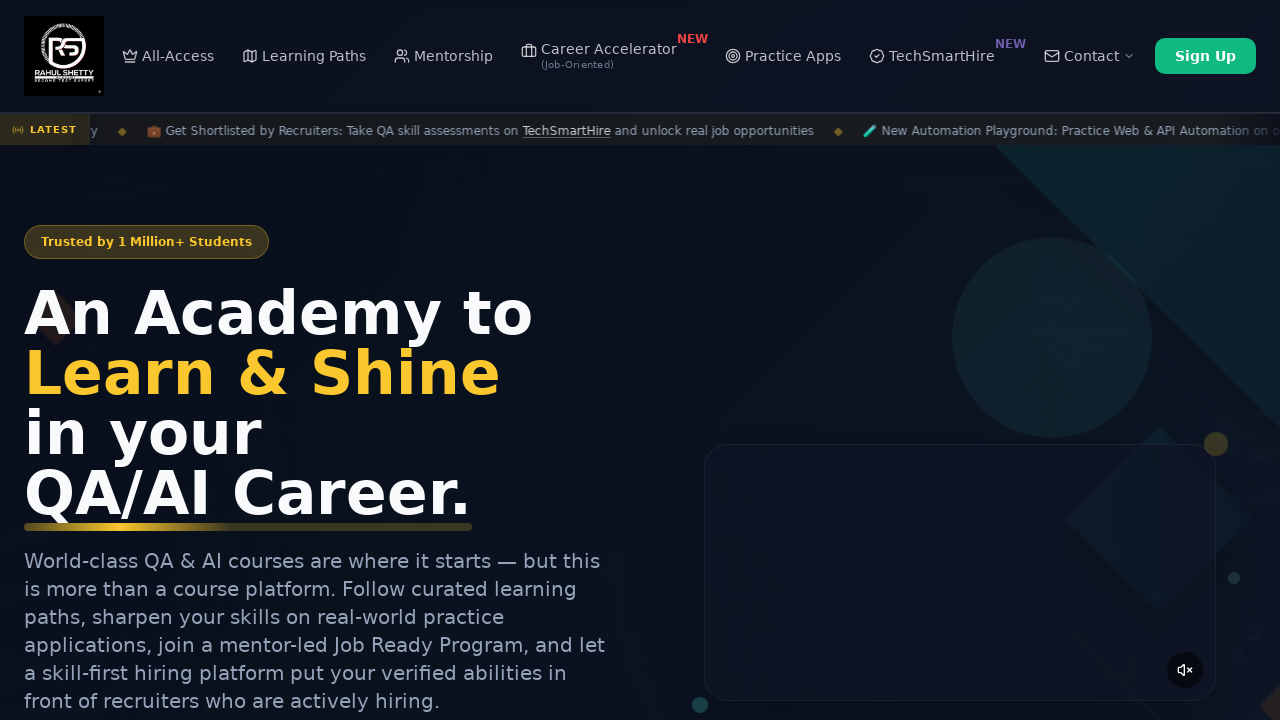

Retrieved current URL: 'https://rahulshettyacademy.com/'
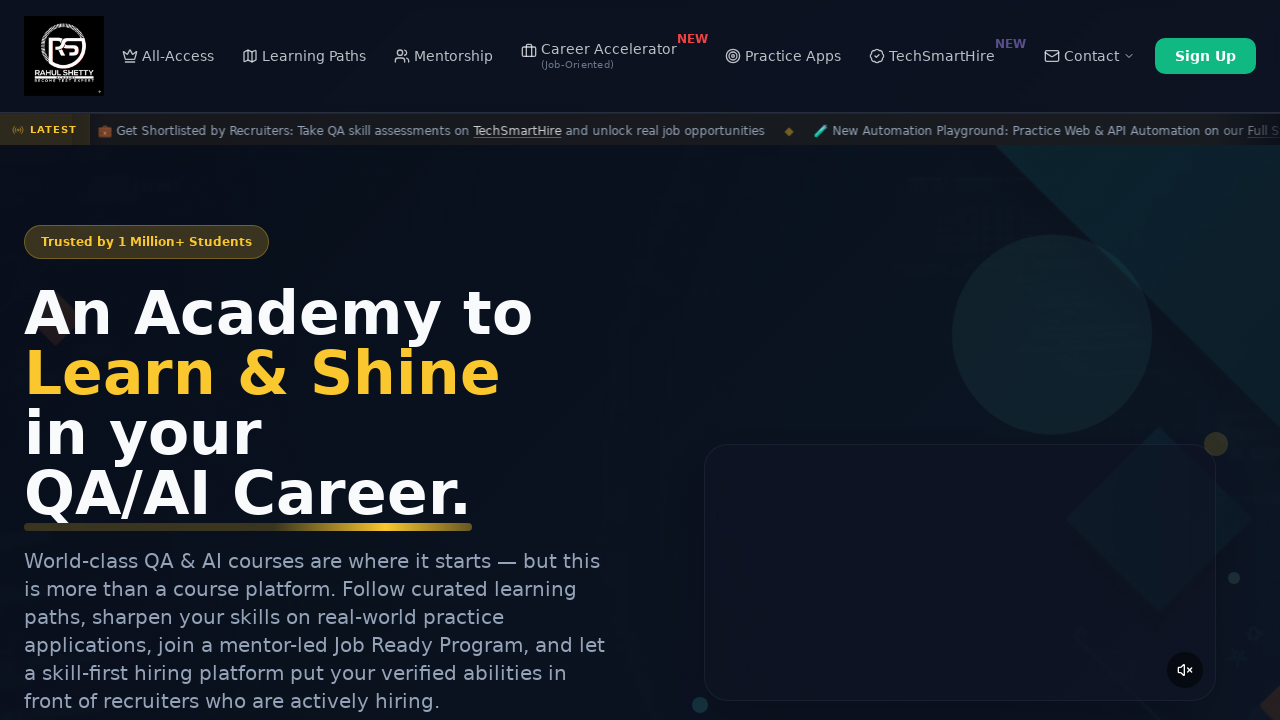

Verified URL contains 'rahulshettyacademy.com'
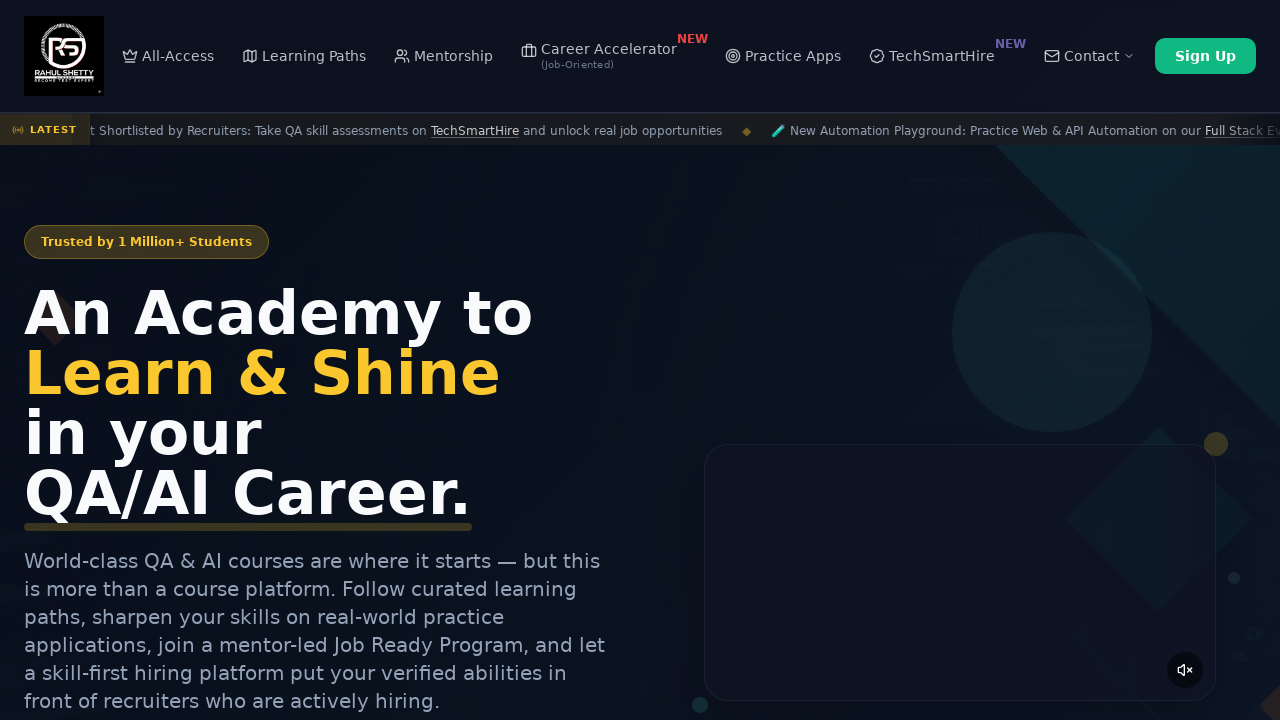

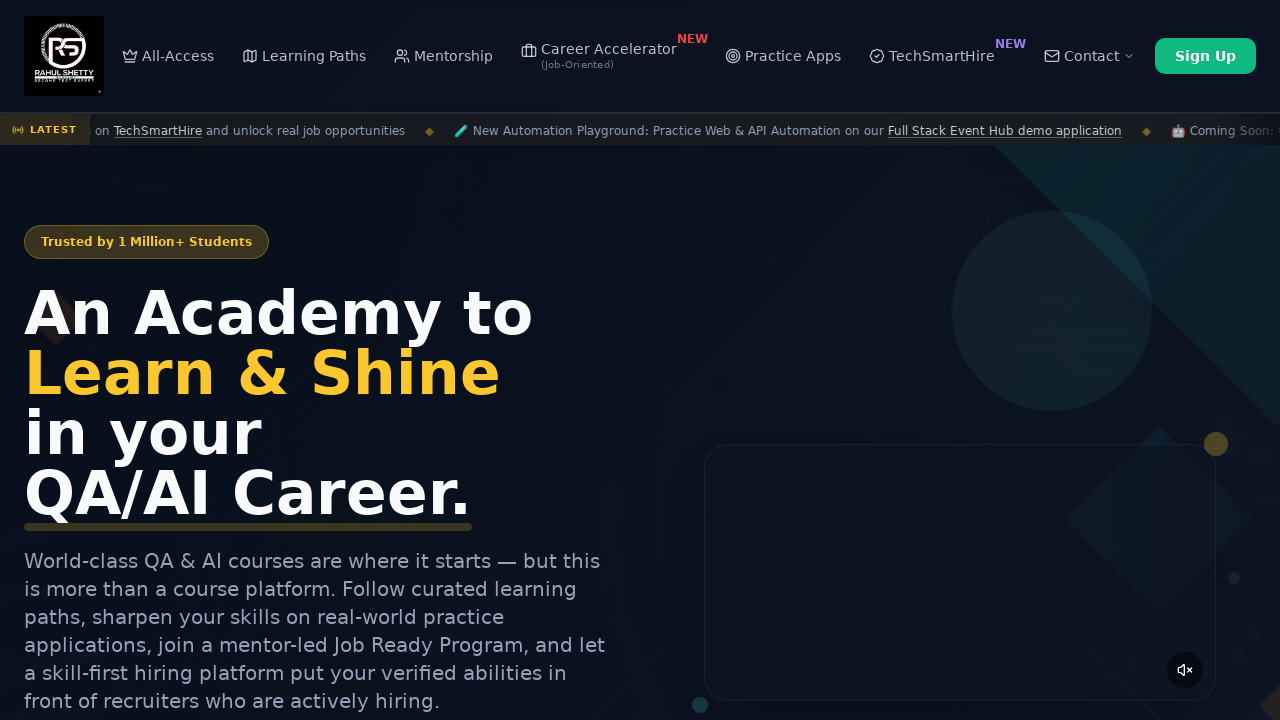